Tests finding a link by calculated text value, clicking it to navigate to a form, then filling in personal information fields (first name, last name, city, country) and submitting the form.

Starting URL: http://suninjuly.github.io/find_link_text

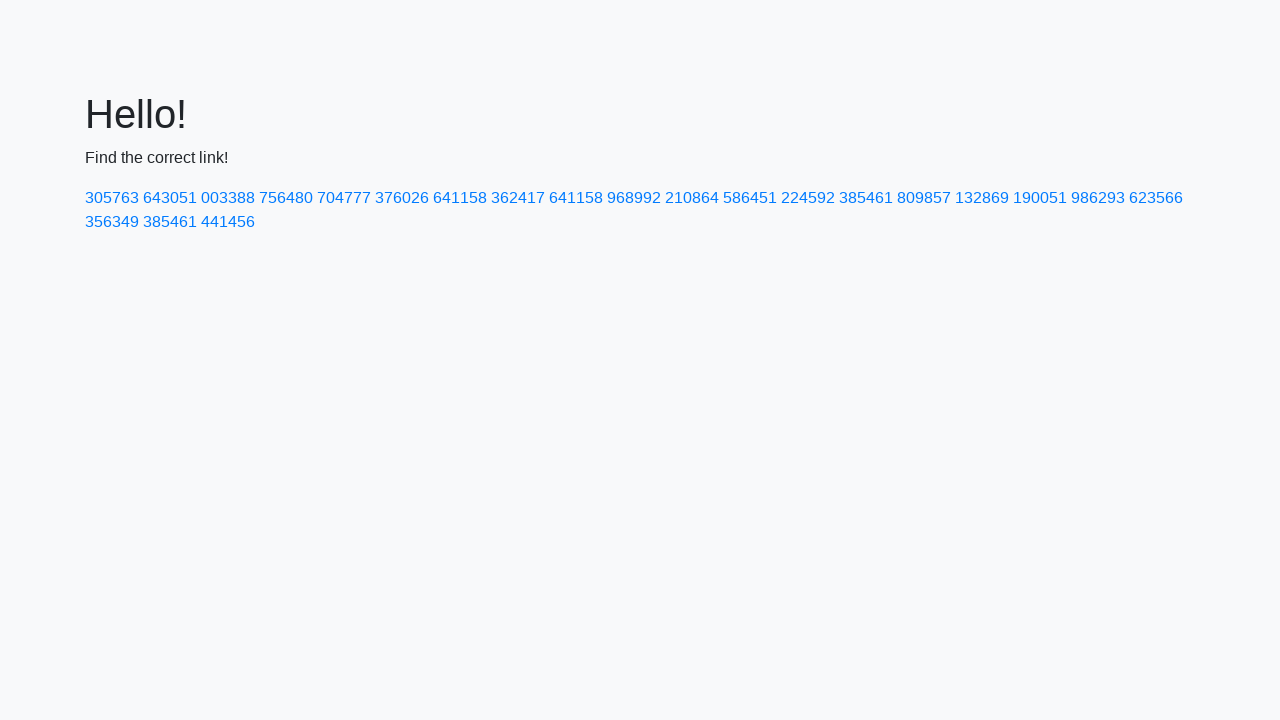

Calculated link text value using mathematical formula (ceil of pi^e * 10000)
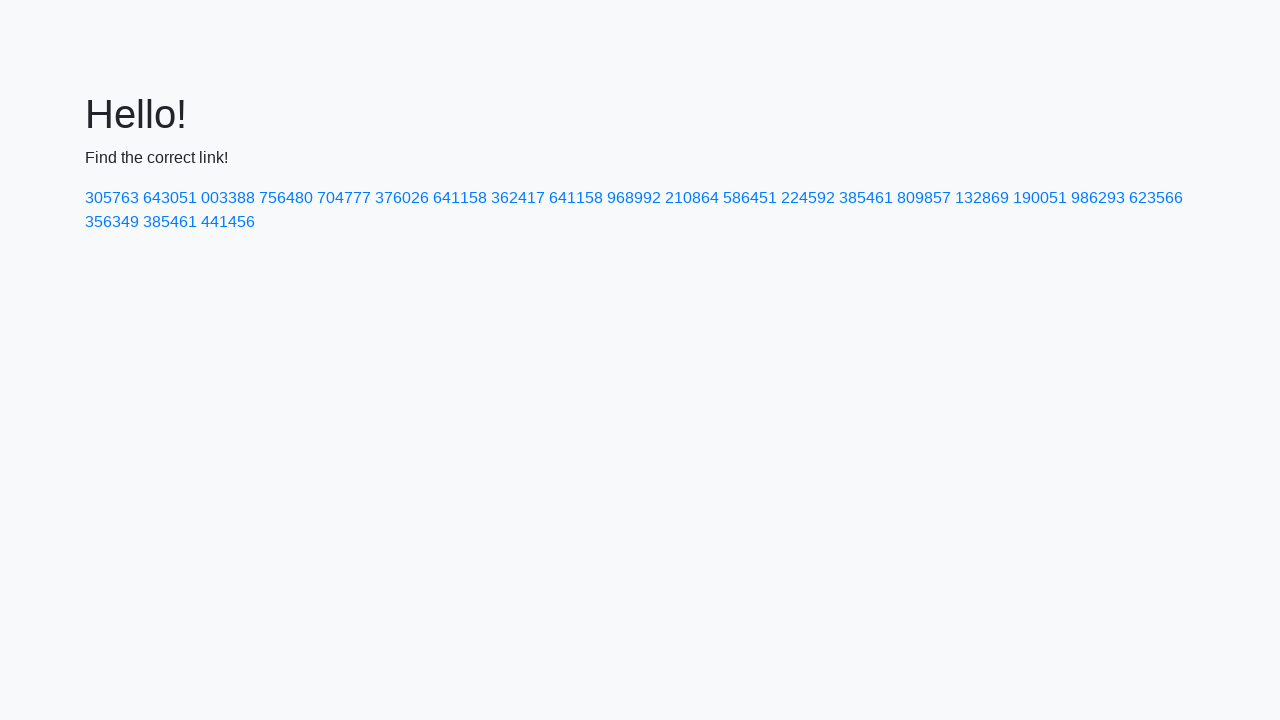

Clicked link with calculated text '224592' to navigate to form at (808, 198) on text=224592
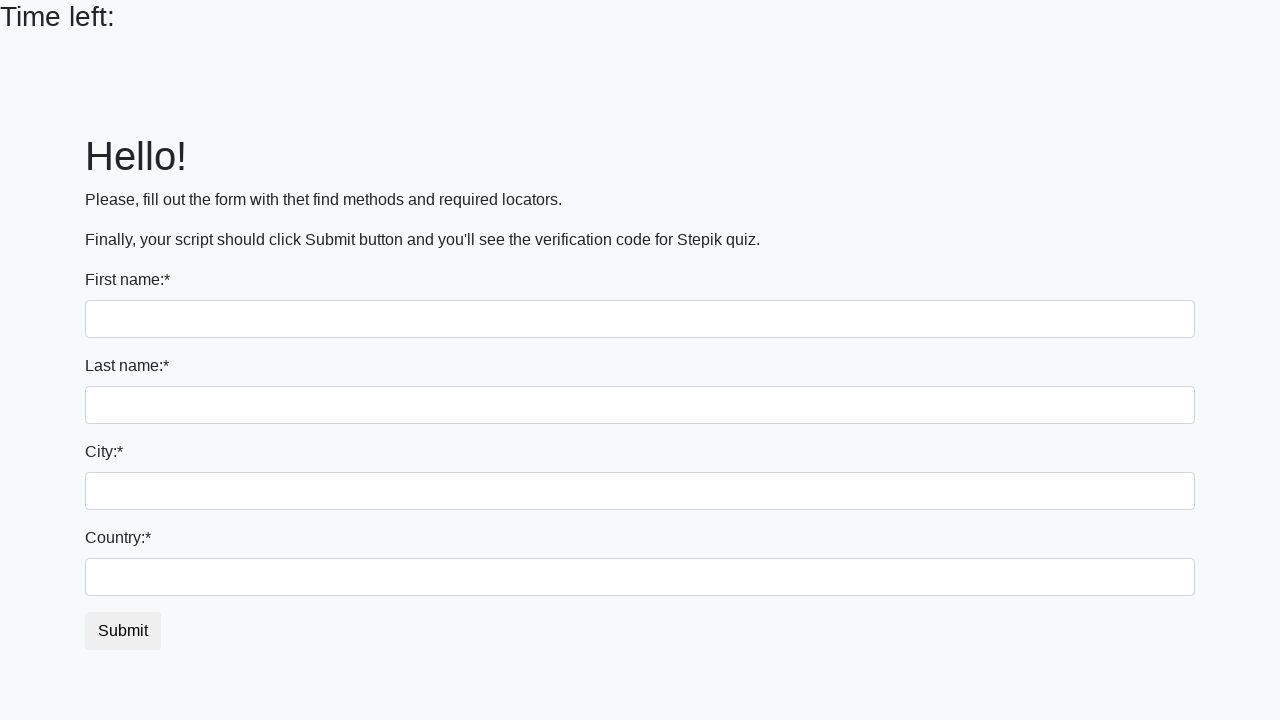

Filled first name field with 'Ivan' on input
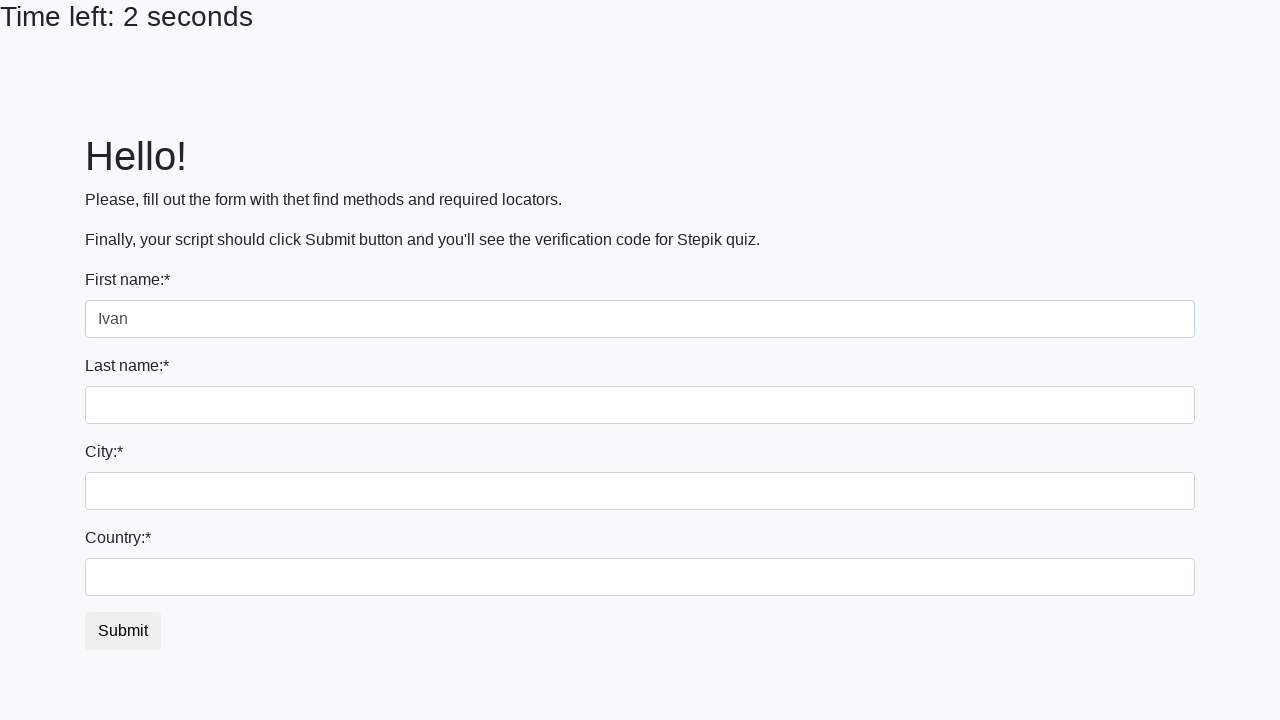

Filled last name field with 'Petrov' on input[name='last_name']
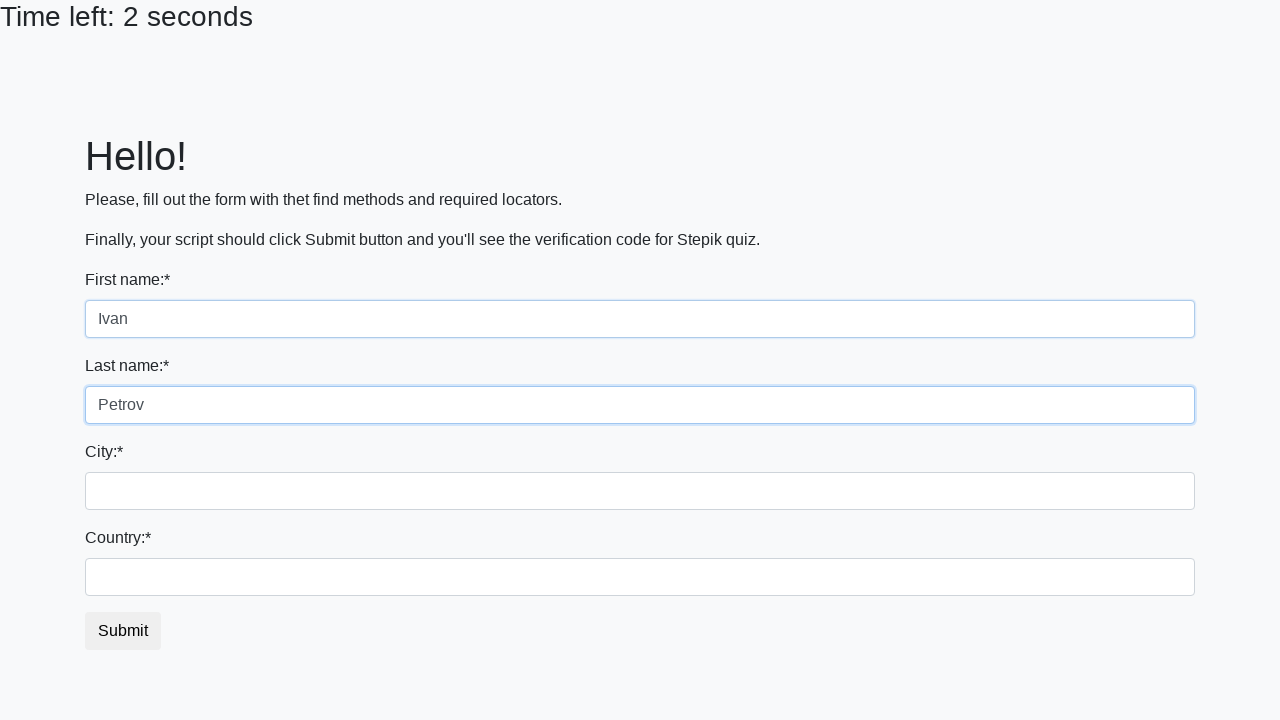

Filled city field with 'Smolensk' on .city
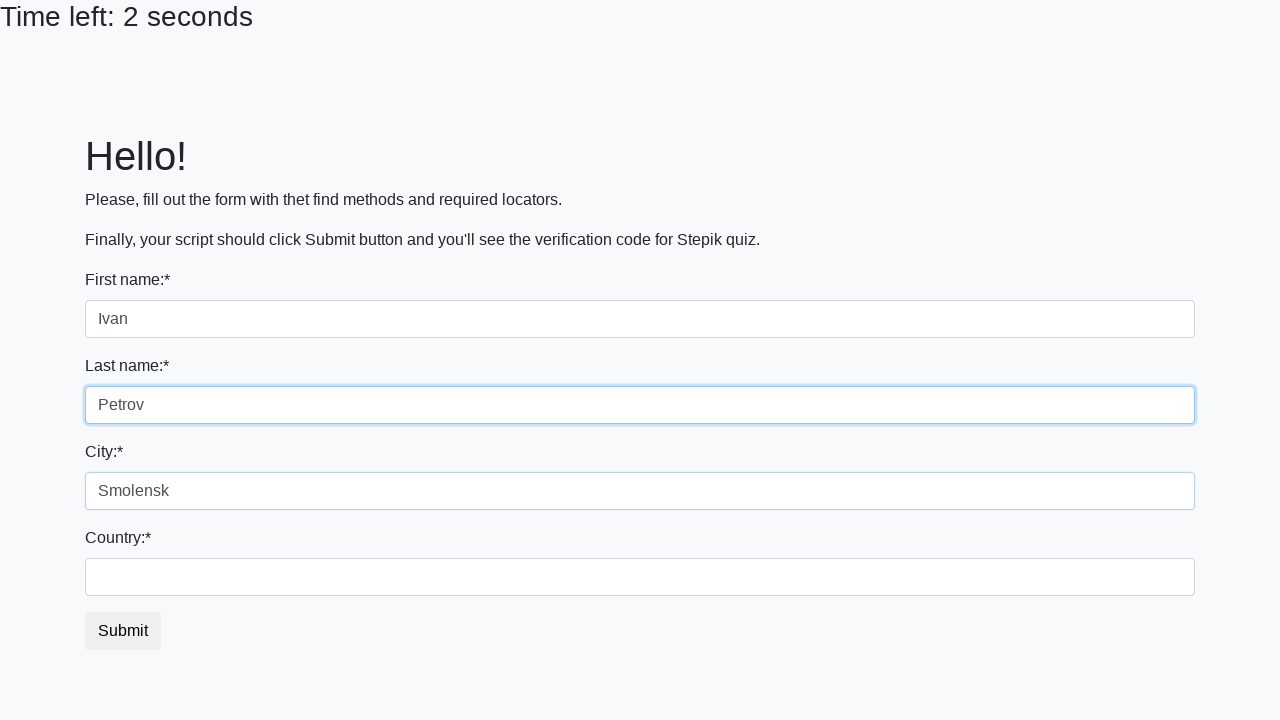

Filled country field with 'Russia' on #country
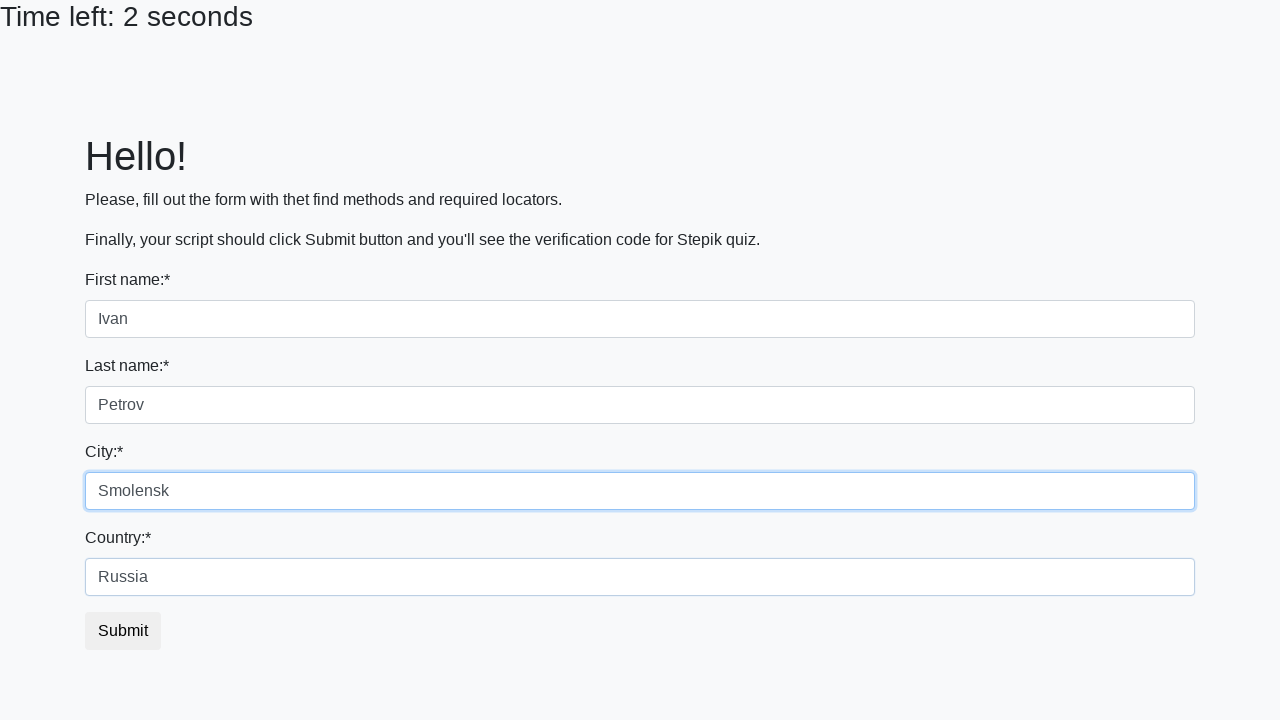

Clicked submit button to submit the form at (123, 631) on button.btn.btn-default
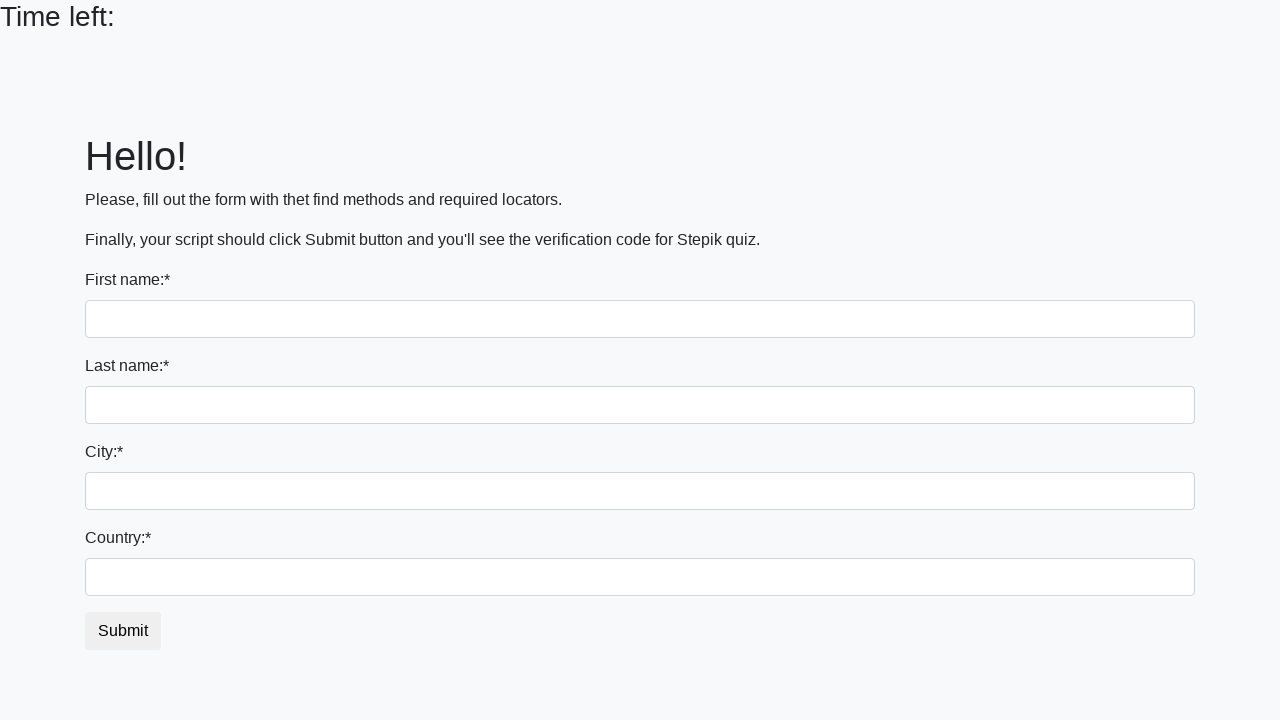

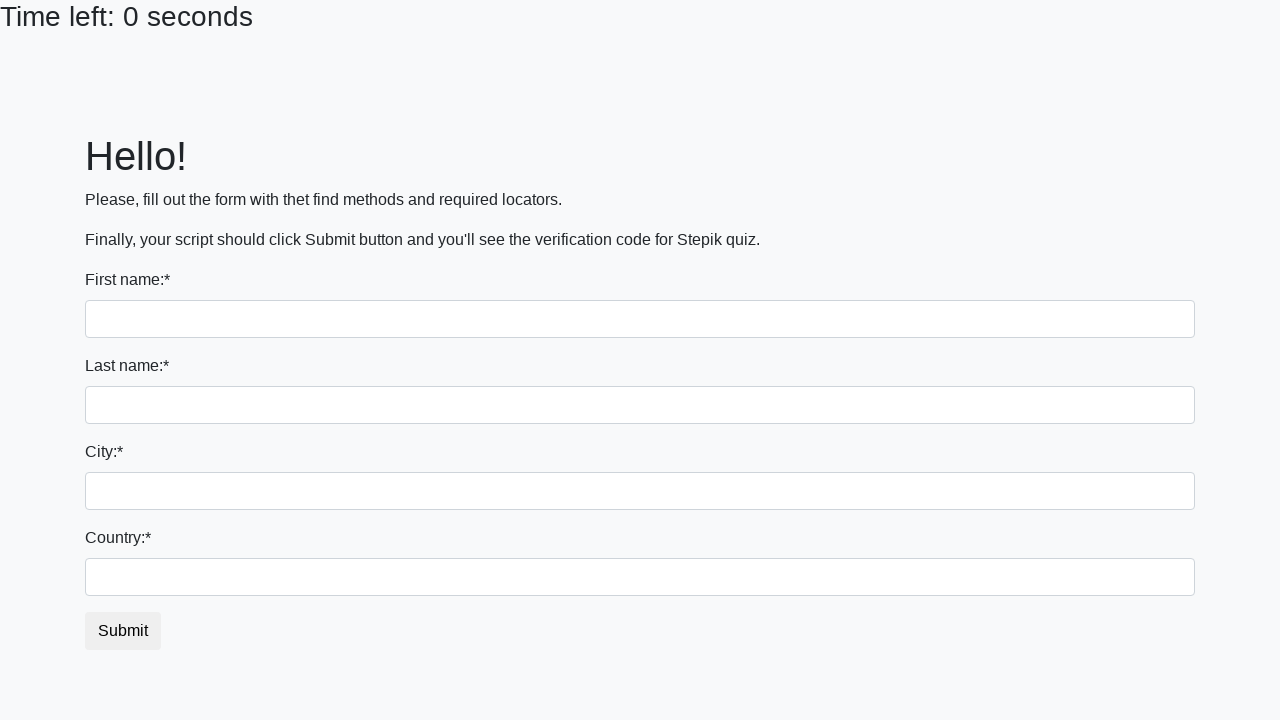